Tests dynamic loading page with explicit wait, clicks start button and uses explicit wait for finish element to display

Starting URL: http://the-internet.herokuapp.com/dynamic_loading/2

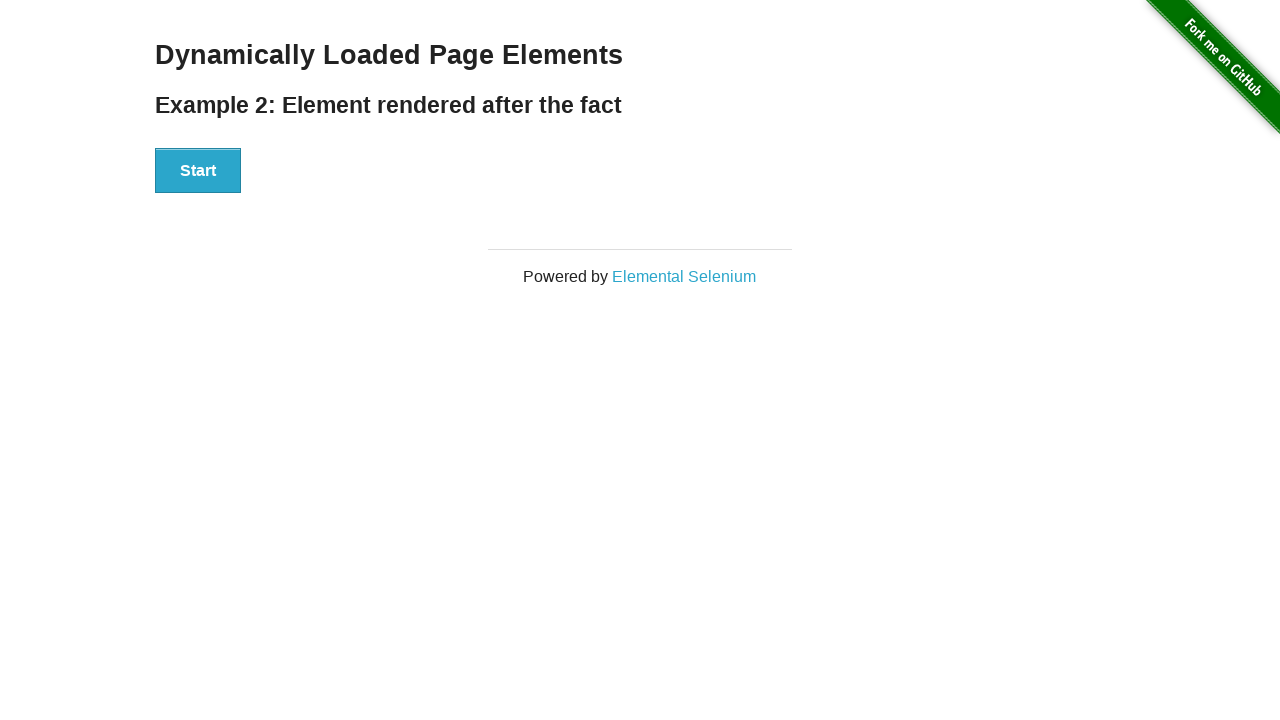

Clicked the Start button on dynamic loading page at (198, 171) on #start button
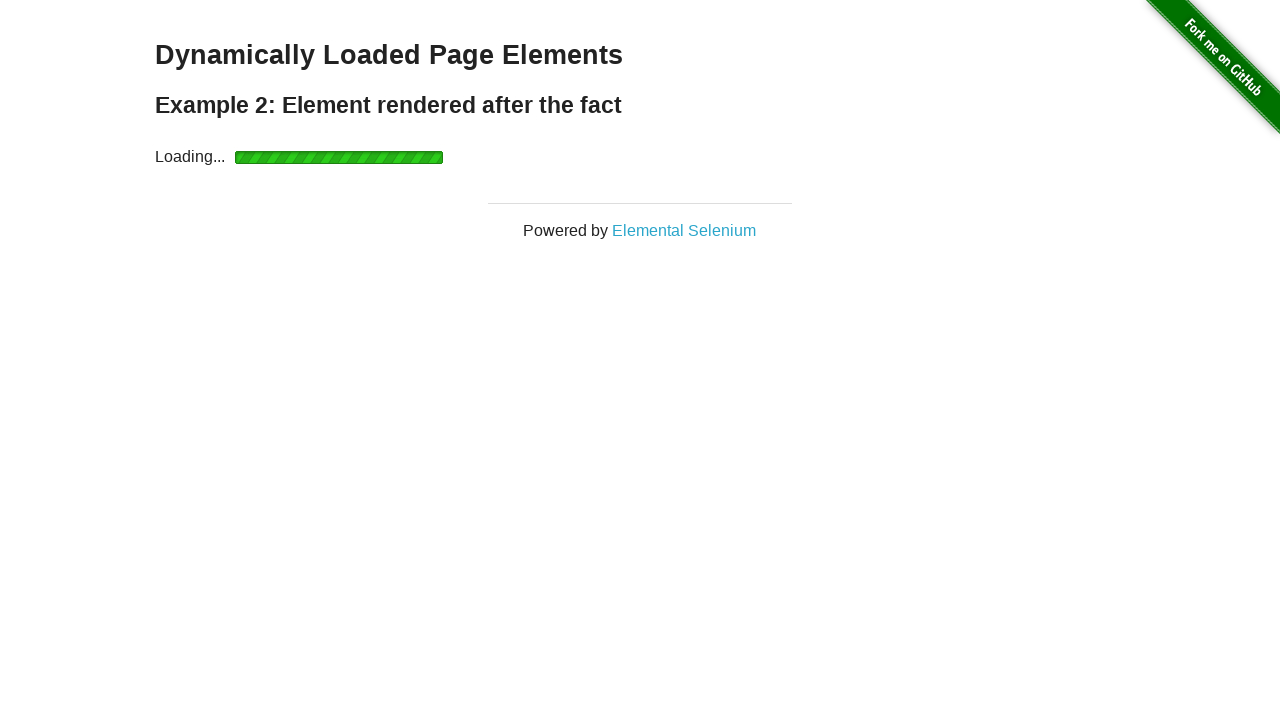

Waited for finish element to be visible (explicit wait)
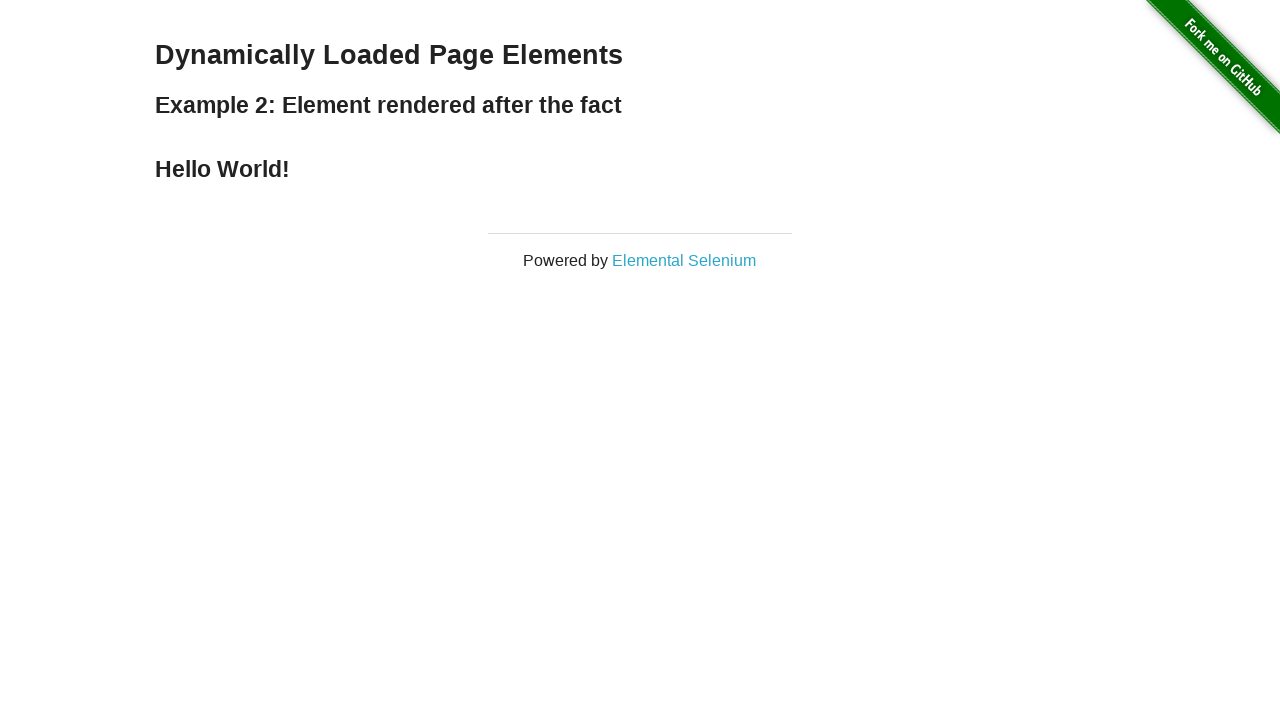

Verified finish element contains 'Hello World!' text
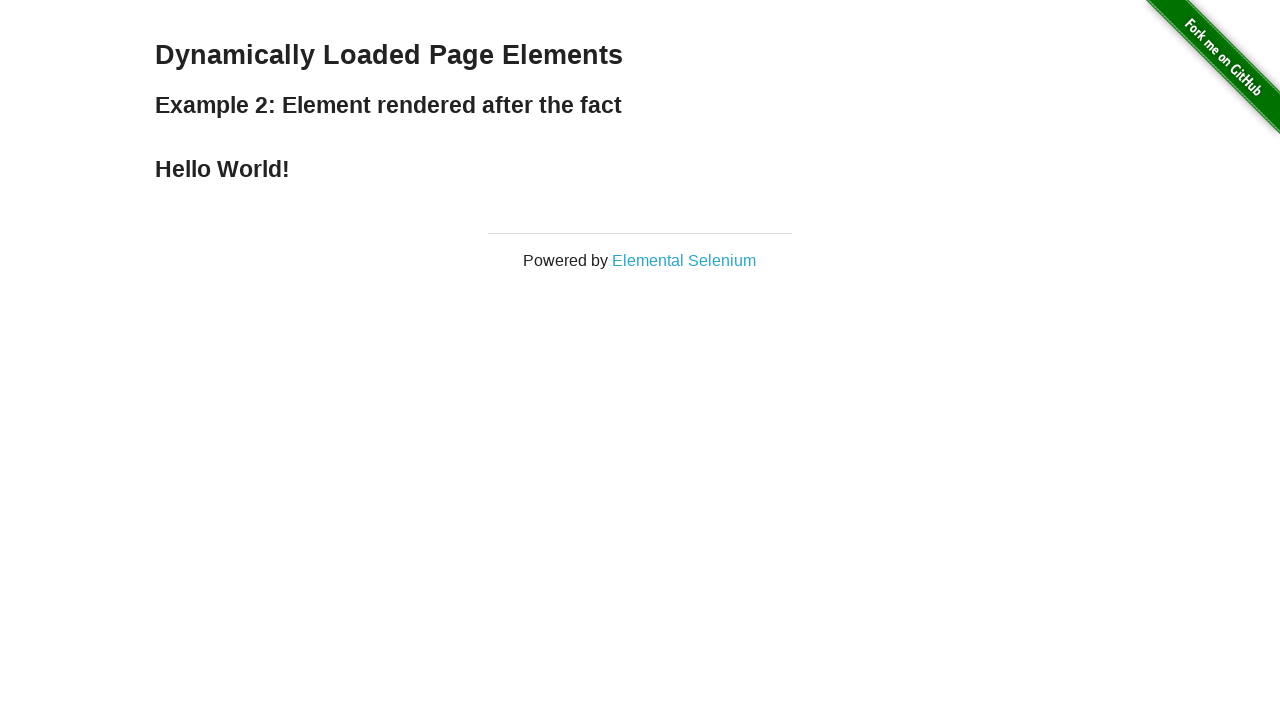

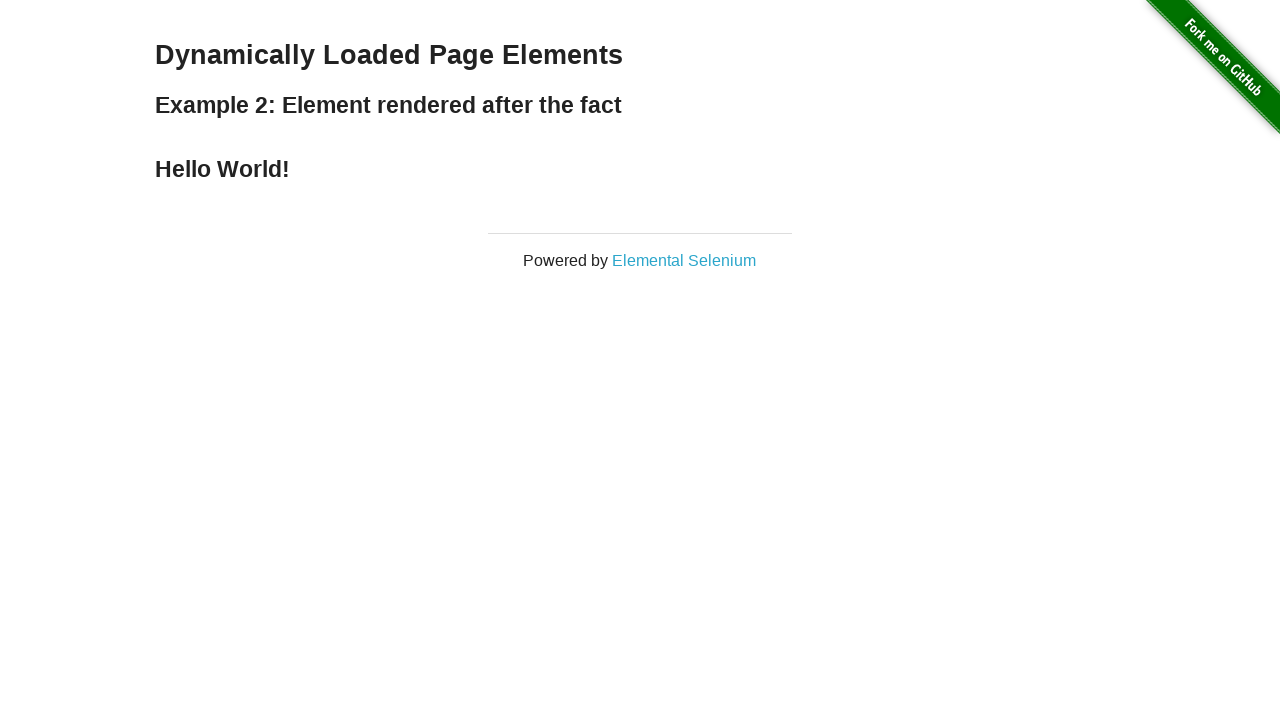